Tests that the browser back button works correctly with filter navigation

Starting URL: https://demo.playwright.dev/todomvc

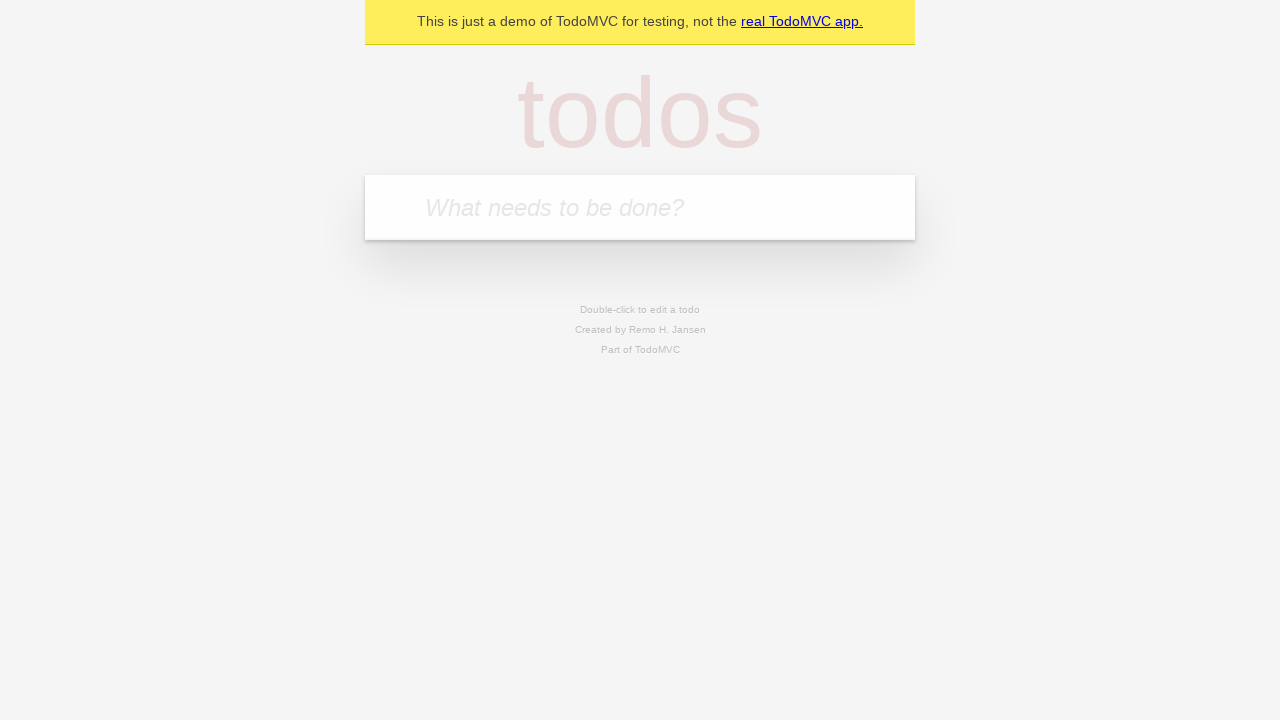

Filled first todo: 'buy some cheese' on internal:attr=[placeholder="What needs to be done?"i]
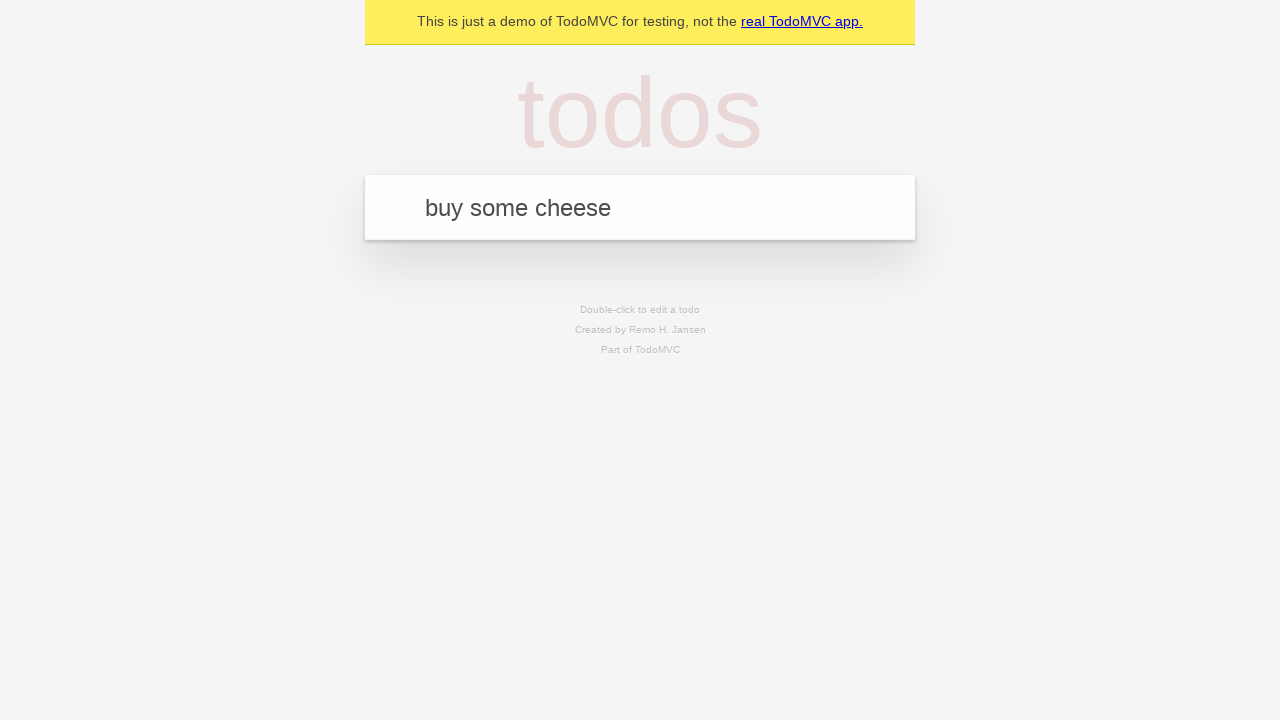

Pressed Enter to add first todo on internal:attr=[placeholder="What needs to be done?"i]
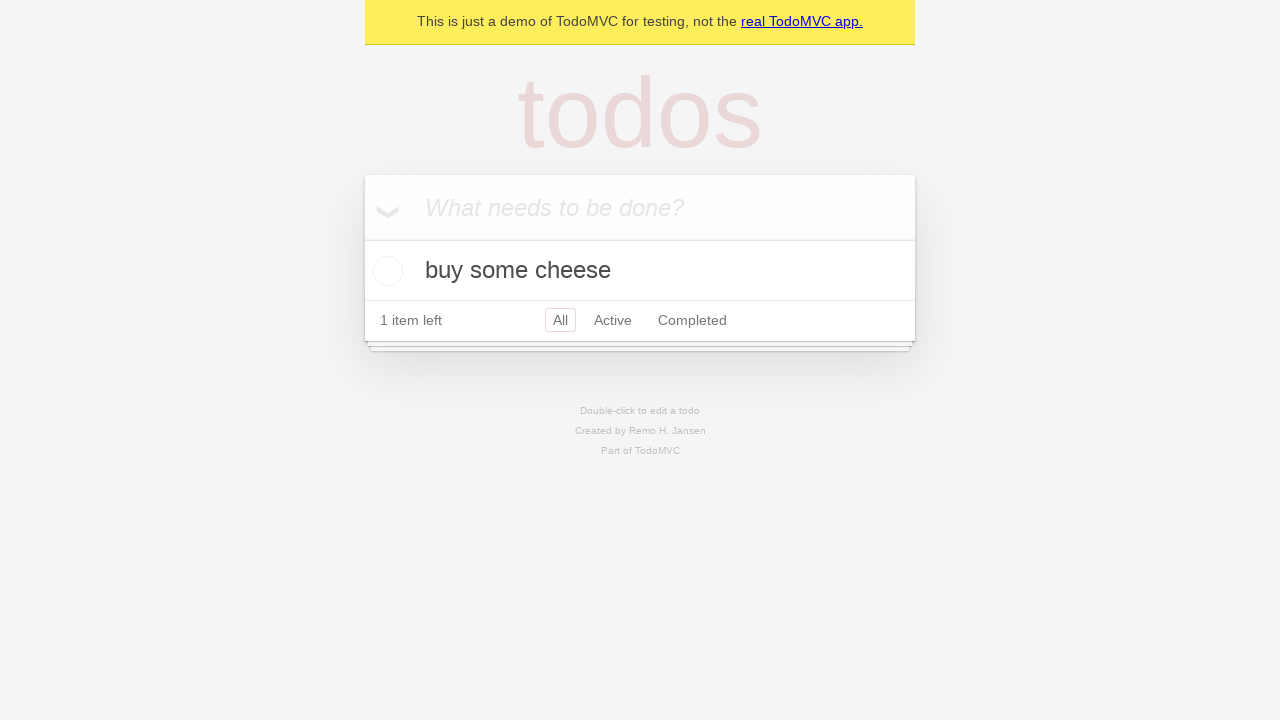

Filled second todo: 'feed the cat' on internal:attr=[placeholder="What needs to be done?"i]
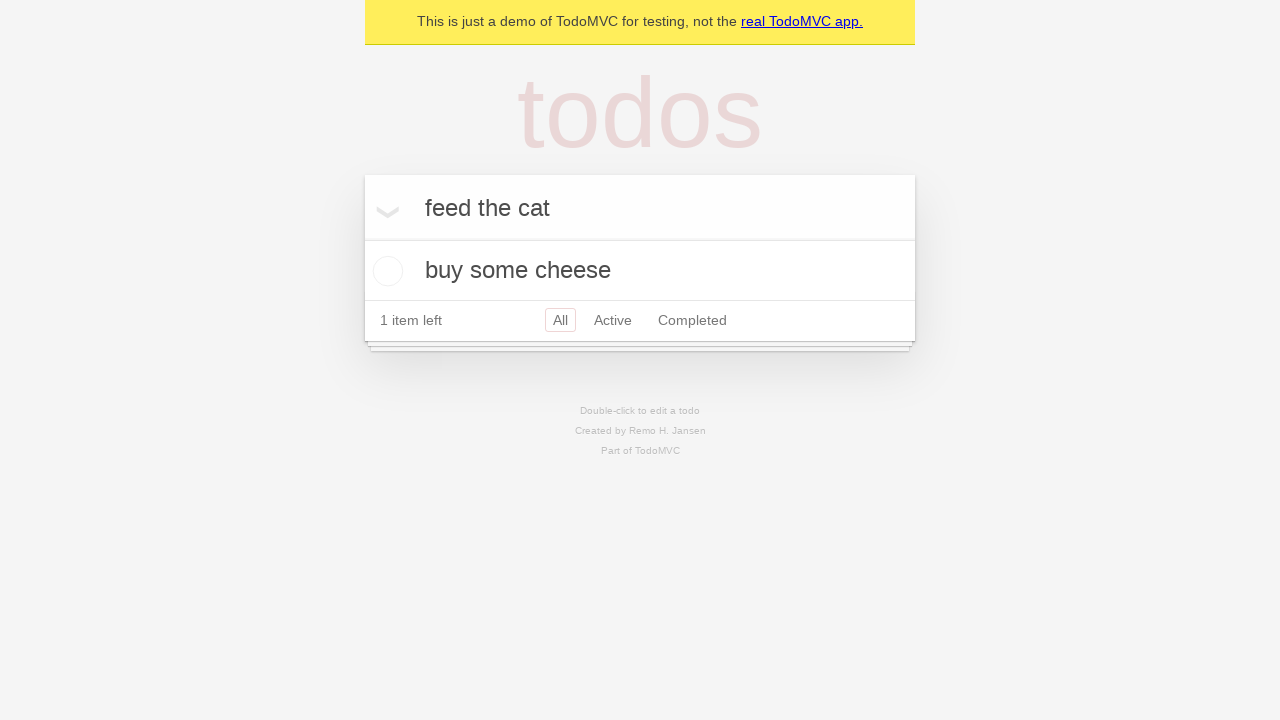

Pressed Enter to add second todo on internal:attr=[placeholder="What needs to be done?"i]
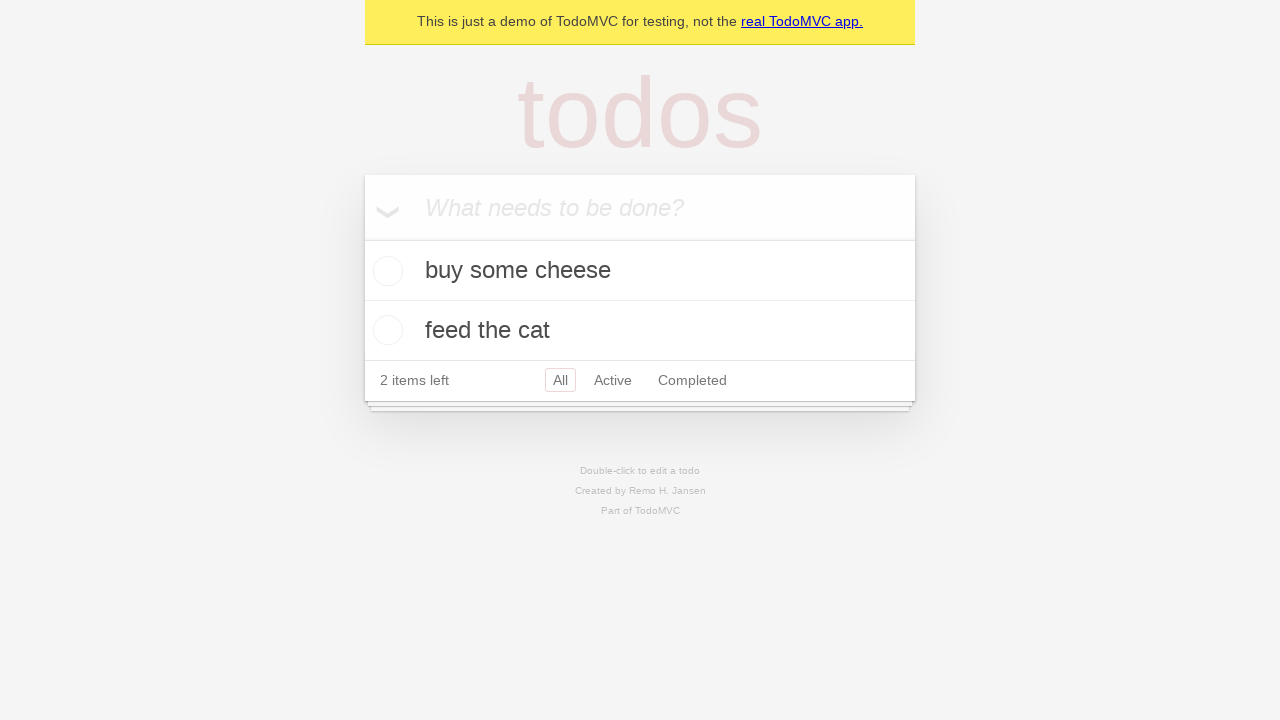

Filled third todo: 'book a doctors appointment' on internal:attr=[placeholder="What needs to be done?"i]
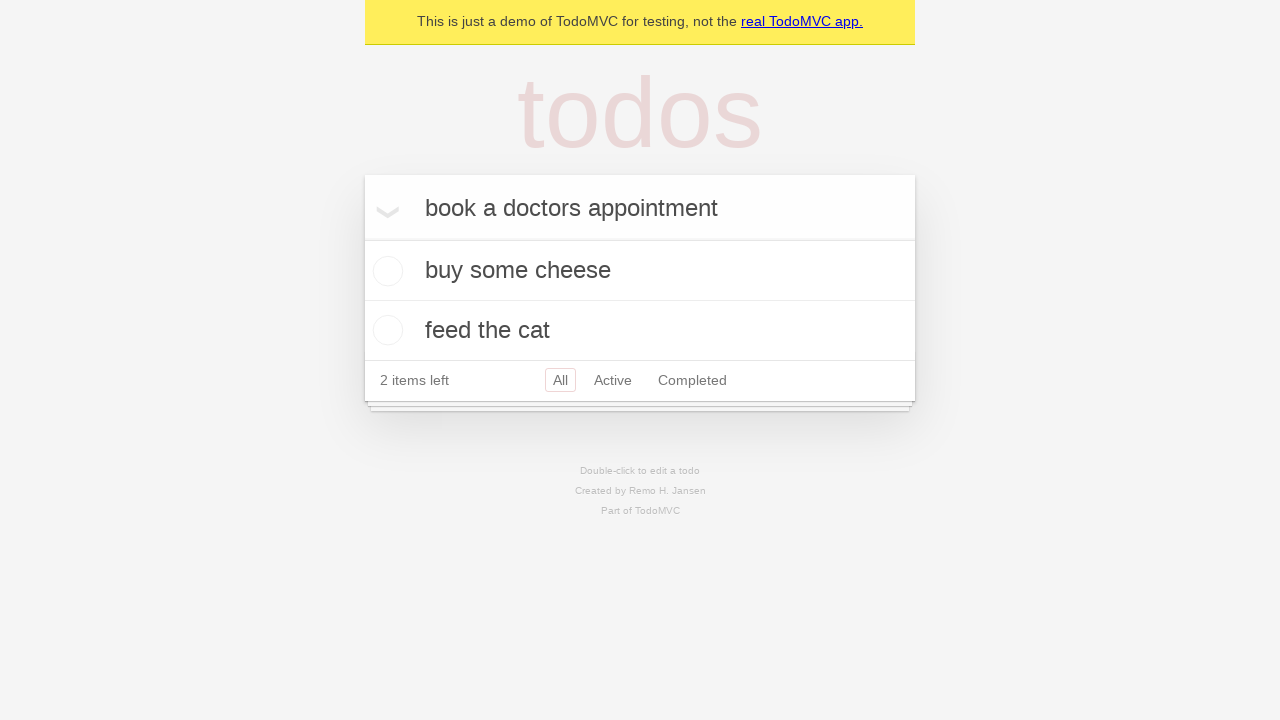

Pressed Enter to add third todo on internal:attr=[placeholder="What needs to be done?"i]
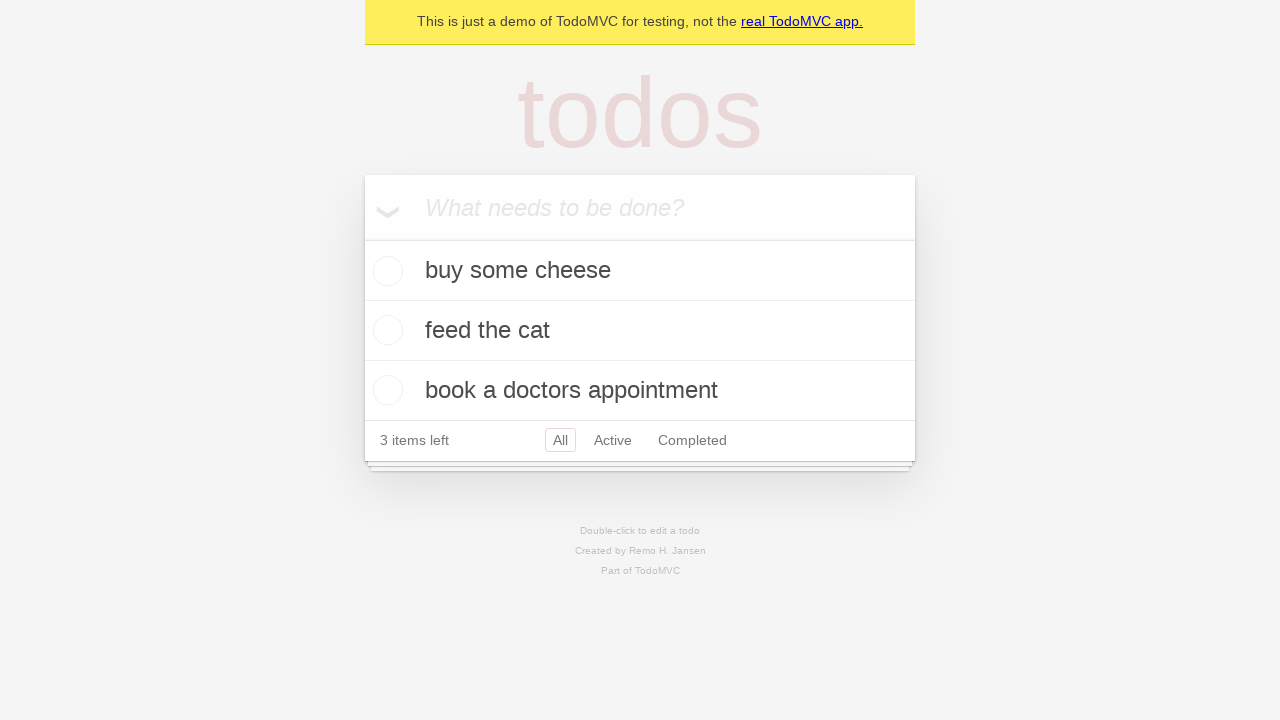

Checked the second todo item at (385, 330) on internal:testid=[data-testid="todo-item"s] >> nth=1 >> internal:role=checkbox
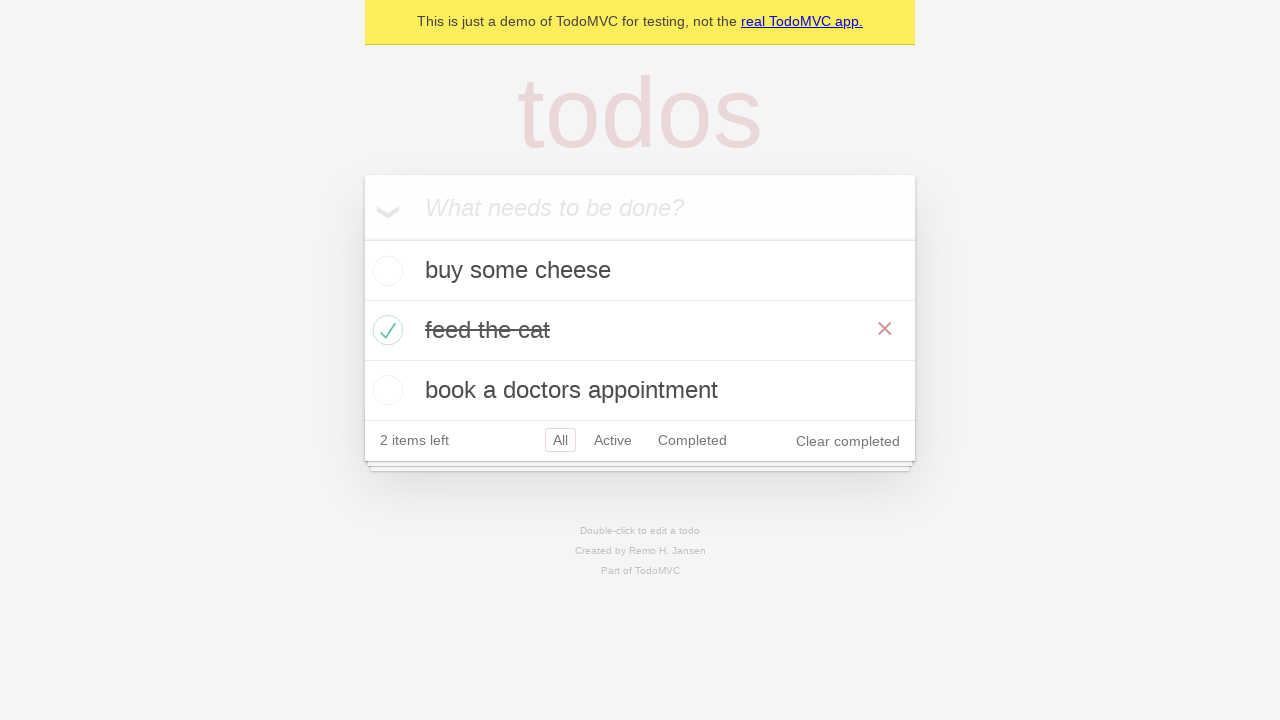

Clicked 'All' filter link at (560, 440) on internal:role=link[name="All"i]
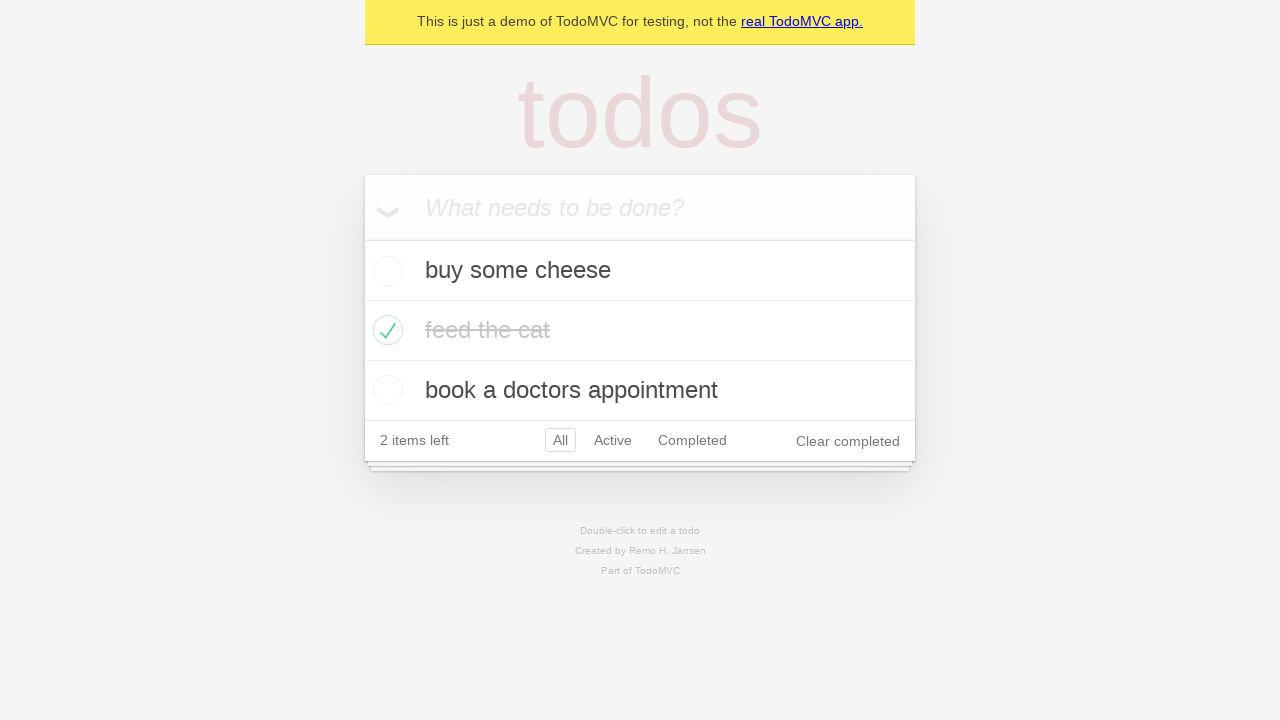

Clicked 'Active' filter link at (613, 440) on internal:role=link[name="Active"i]
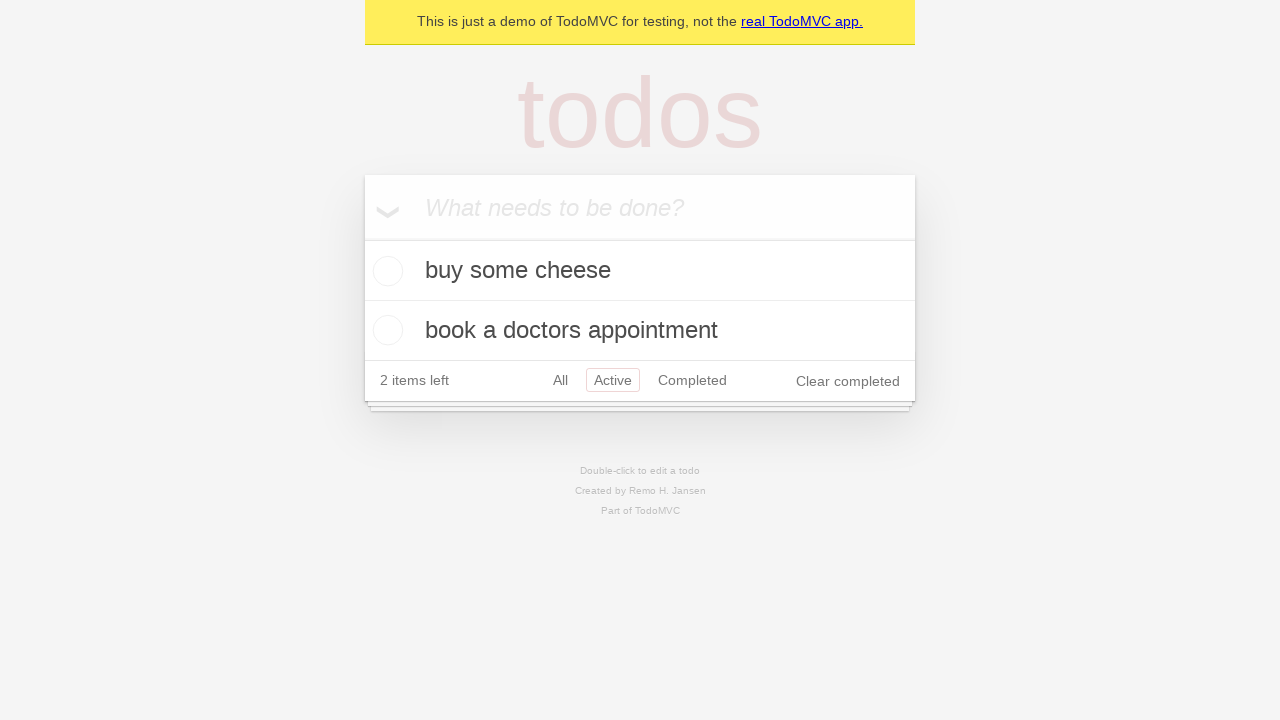

Clicked 'Completed' filter link at (692, 380) on internal:role=link[name="Completed"i]
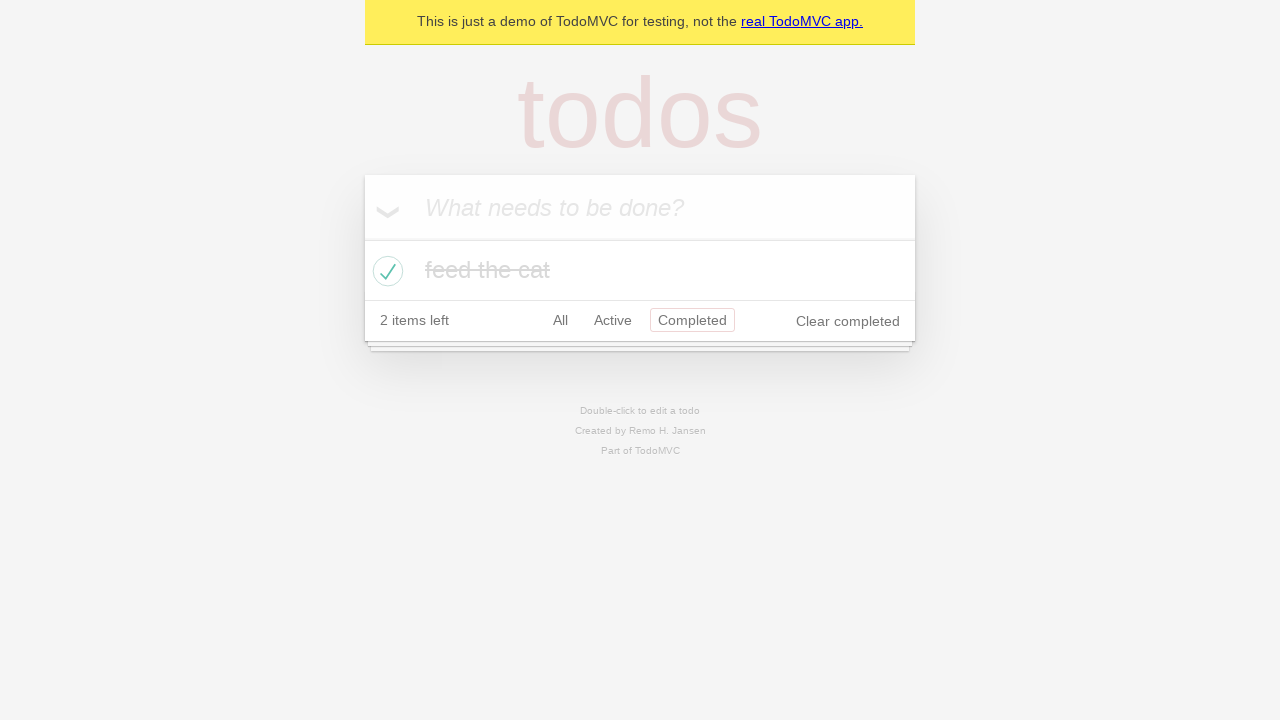

Navigated back to 'Active' filter
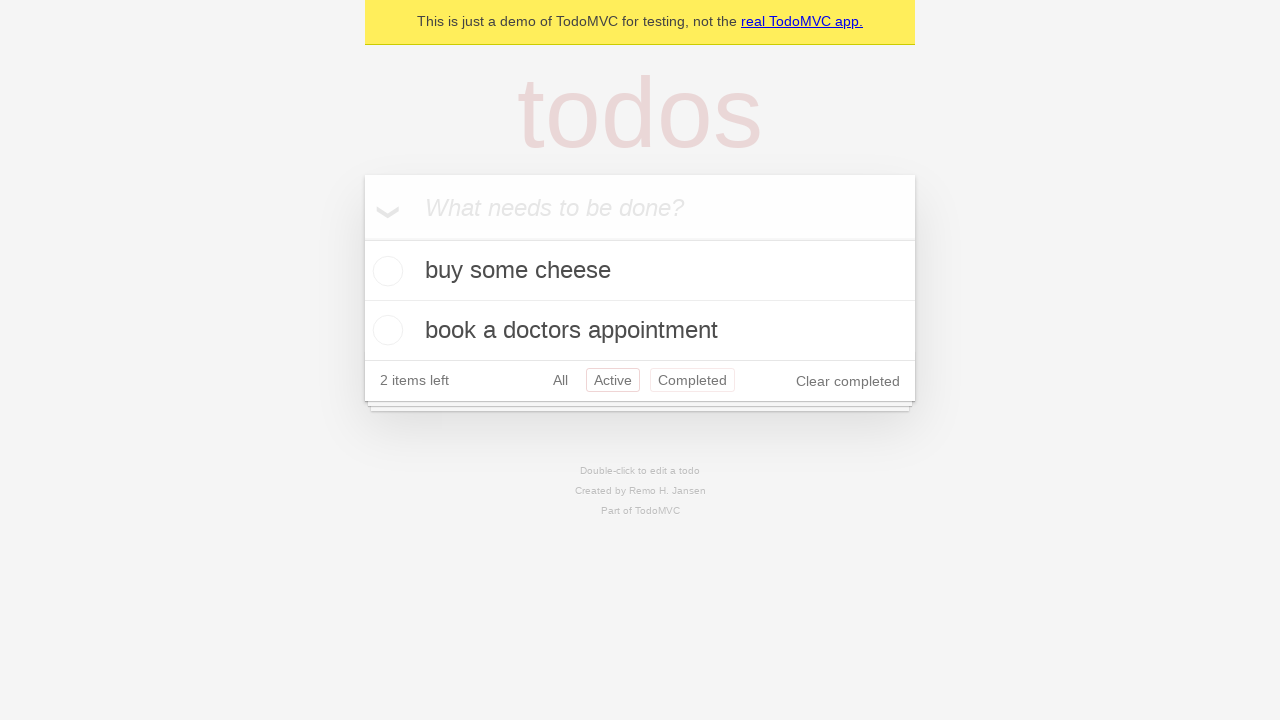

Navigated back to 'All' filter
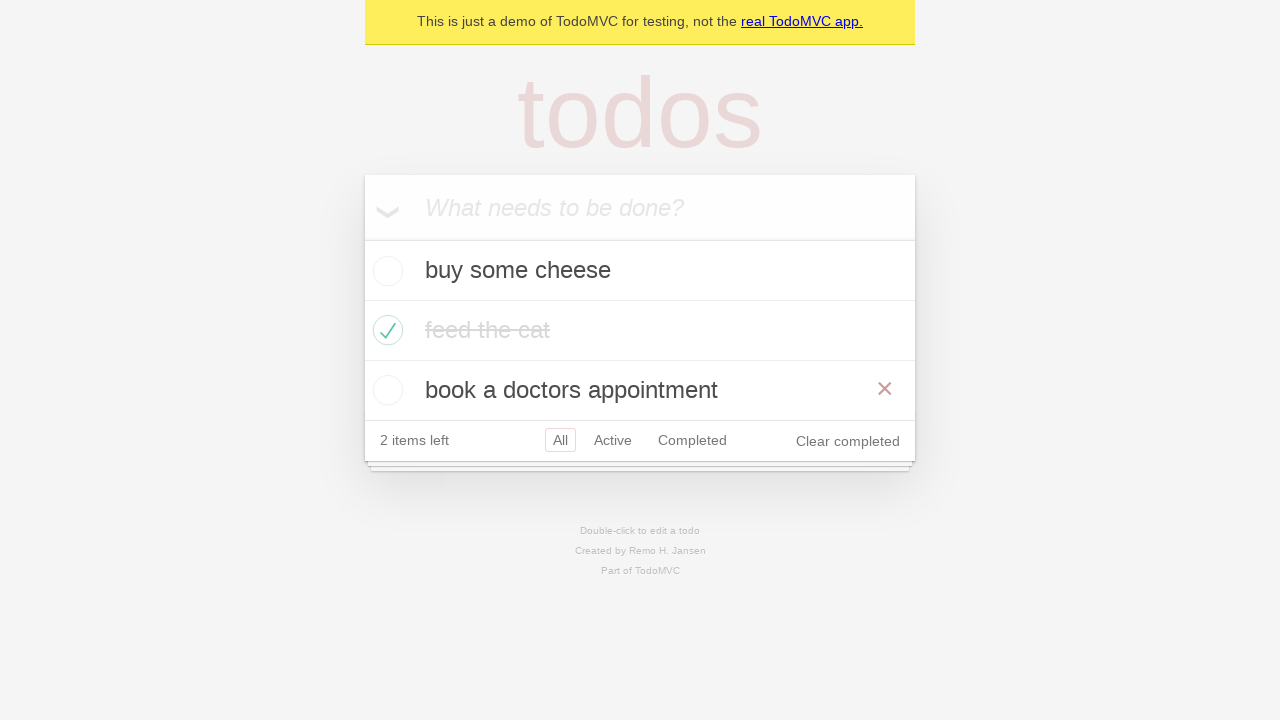

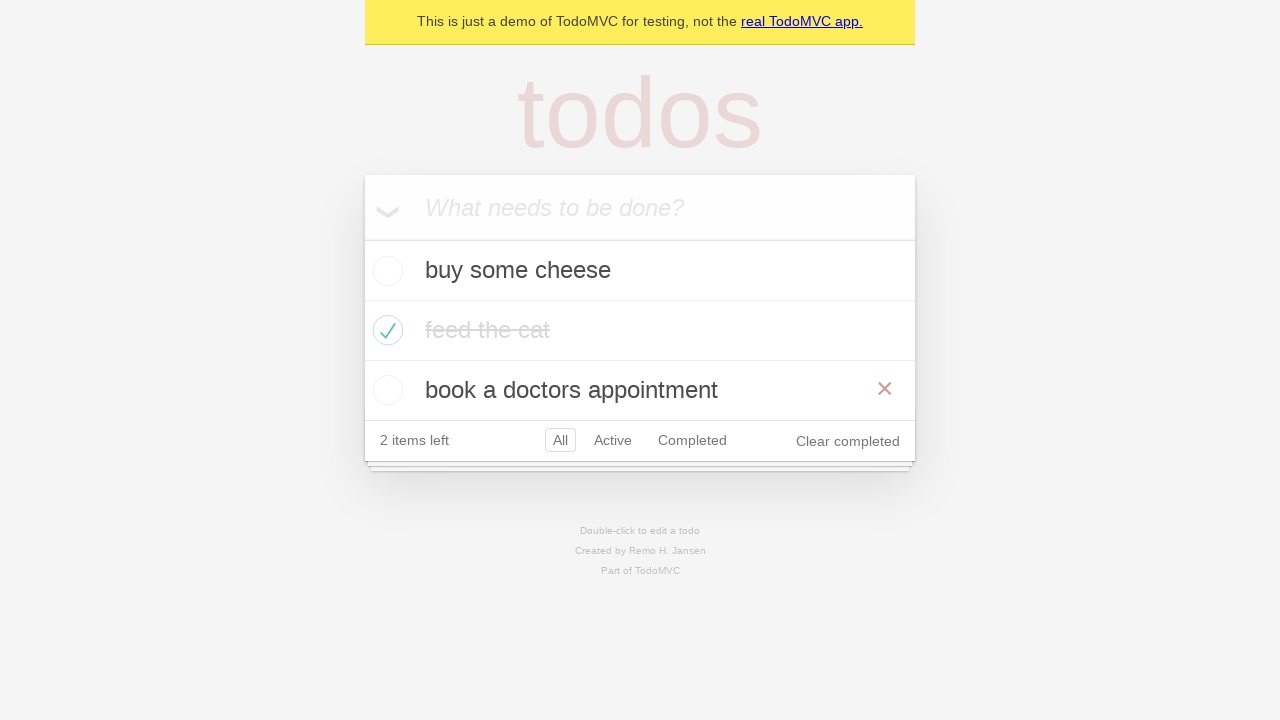